Tests date picker functionality by opening a calendar widget, selecting a month (January), year (1985), and day (1st) to complete a date selection.

Starting URL: https://www.dummyticket.com/dummy-ticket-for-visa-application/

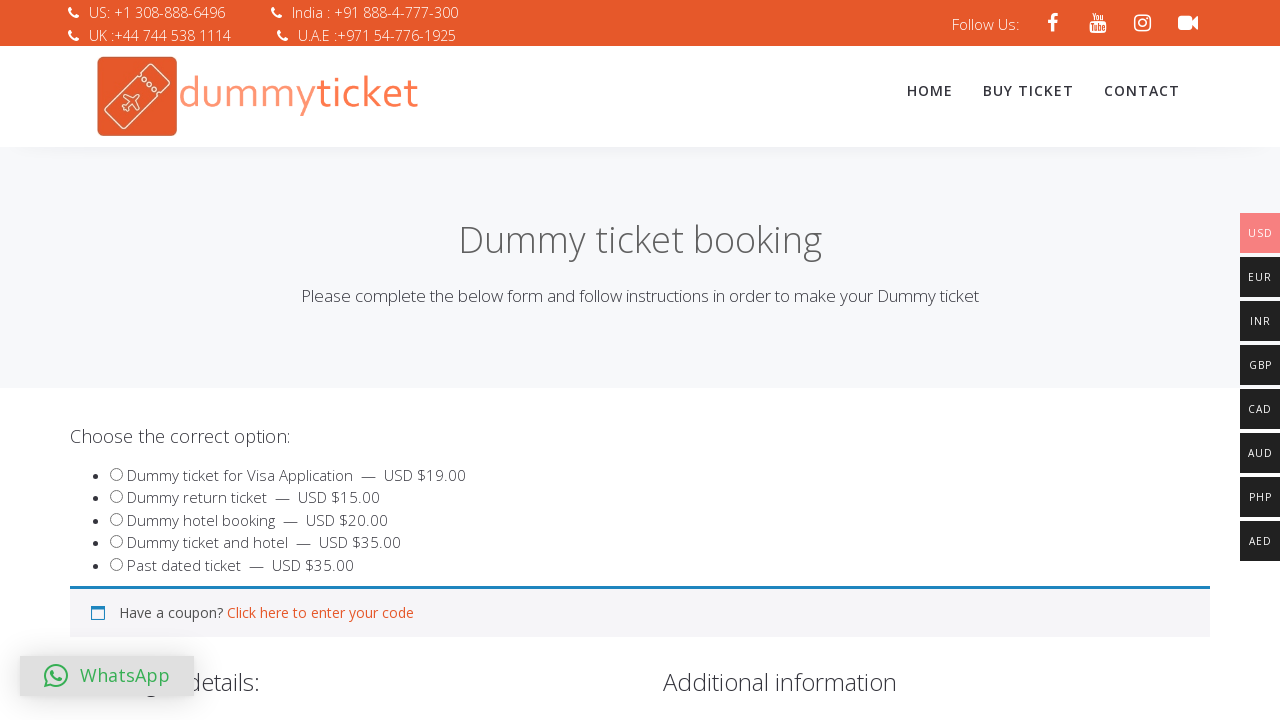

Clicked on the date of birth field to open the date picker at (344, 360) on #dob
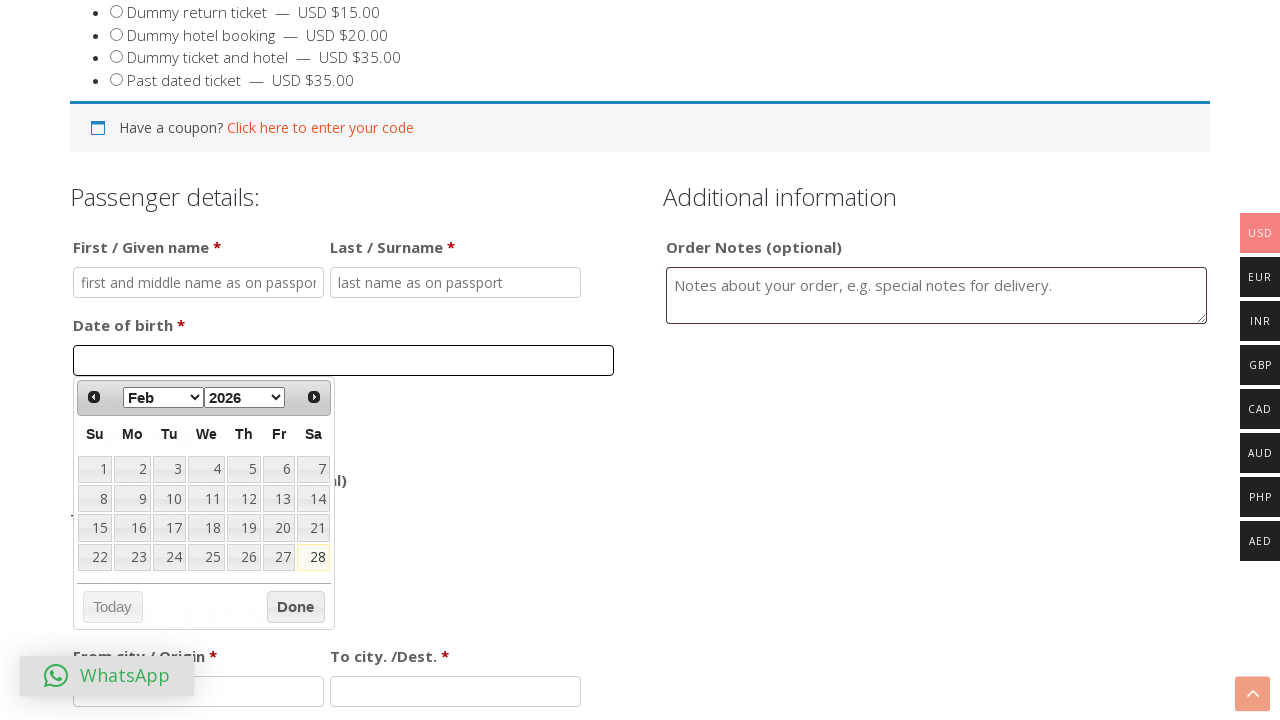

Month dropdown became visible
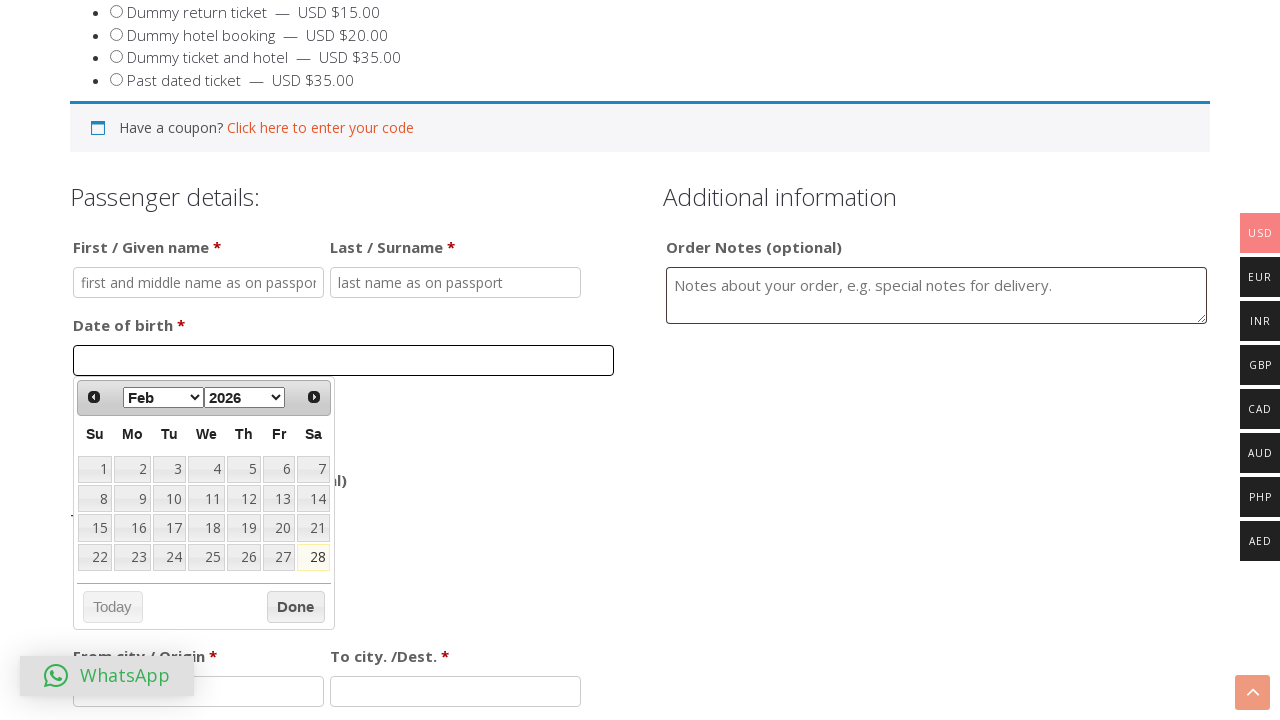

Selected January from the month dropdown on select.ui-datepicker-month
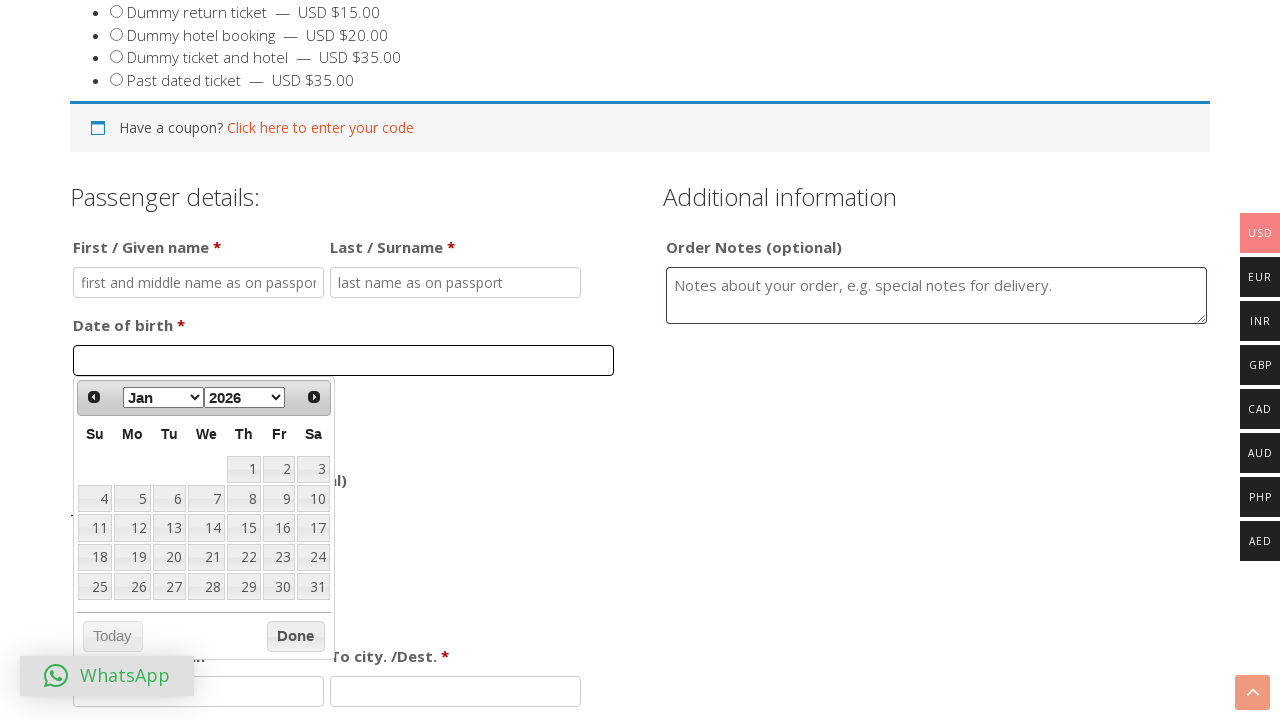

Selected 1985 from the year dropdown on select.ui-datepicker-year
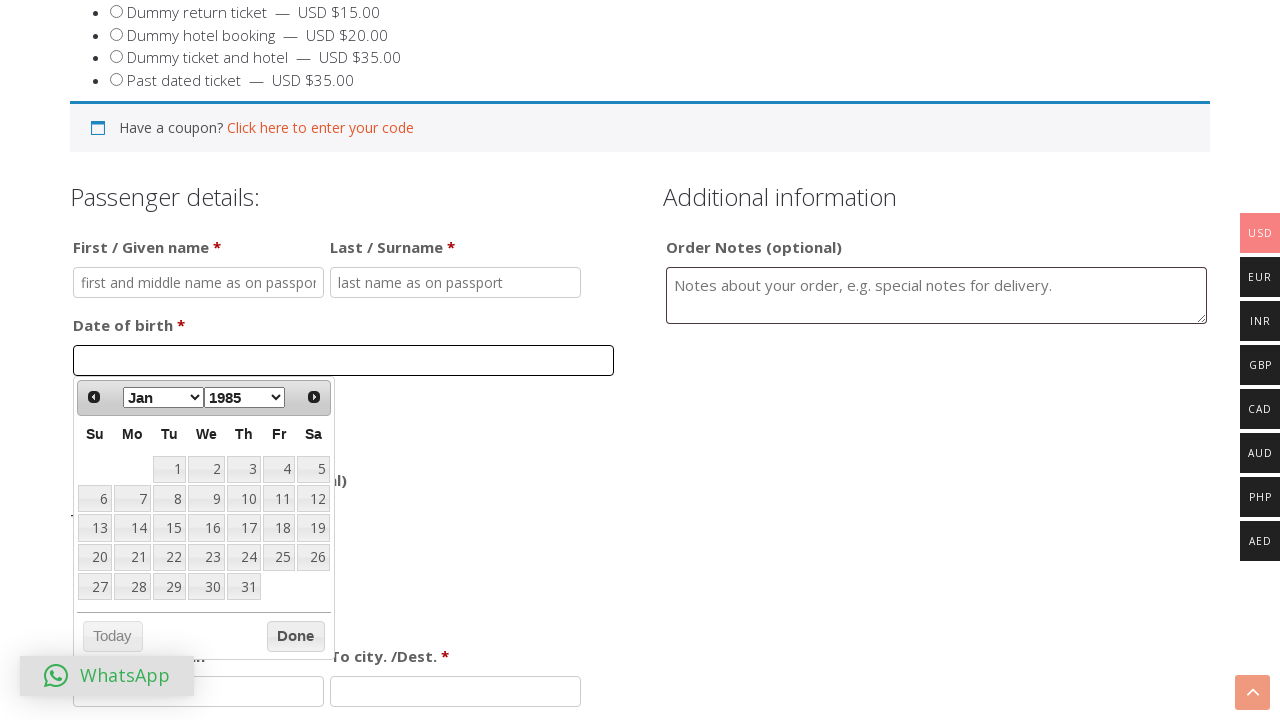

Clicked on the 1st day of the month to complete date selection at (169, 469) on a[data-date='1']
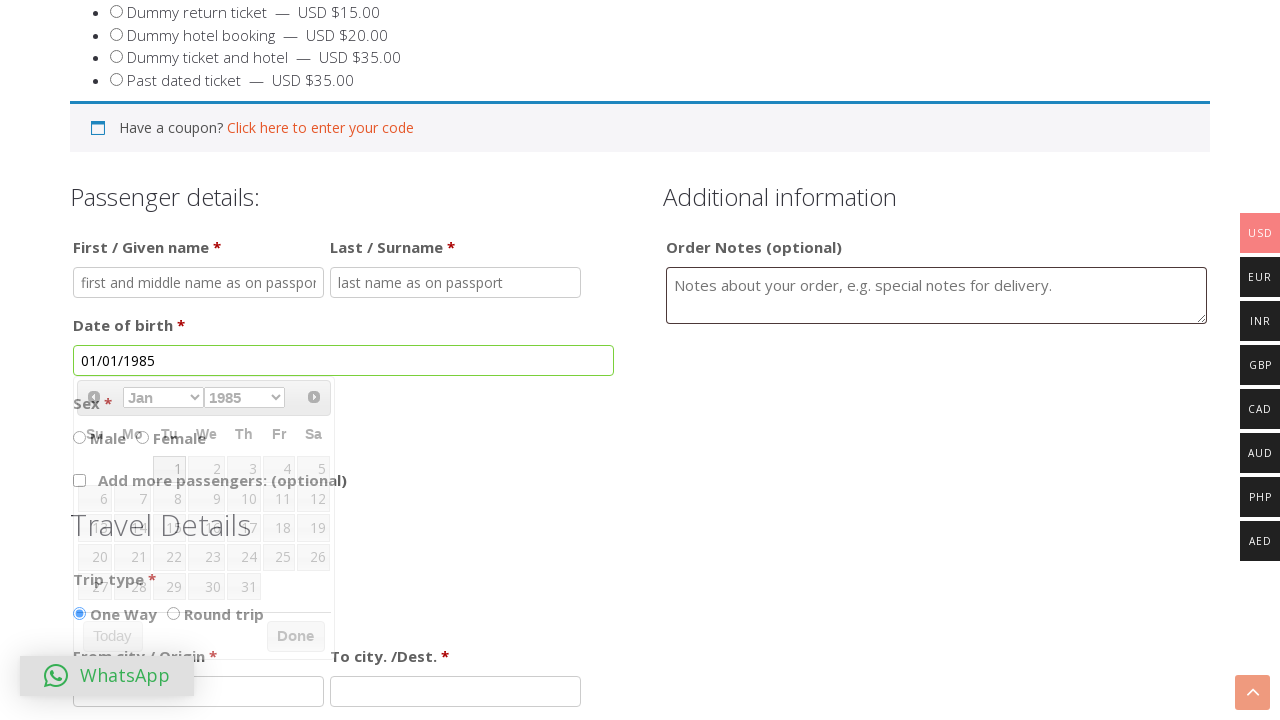

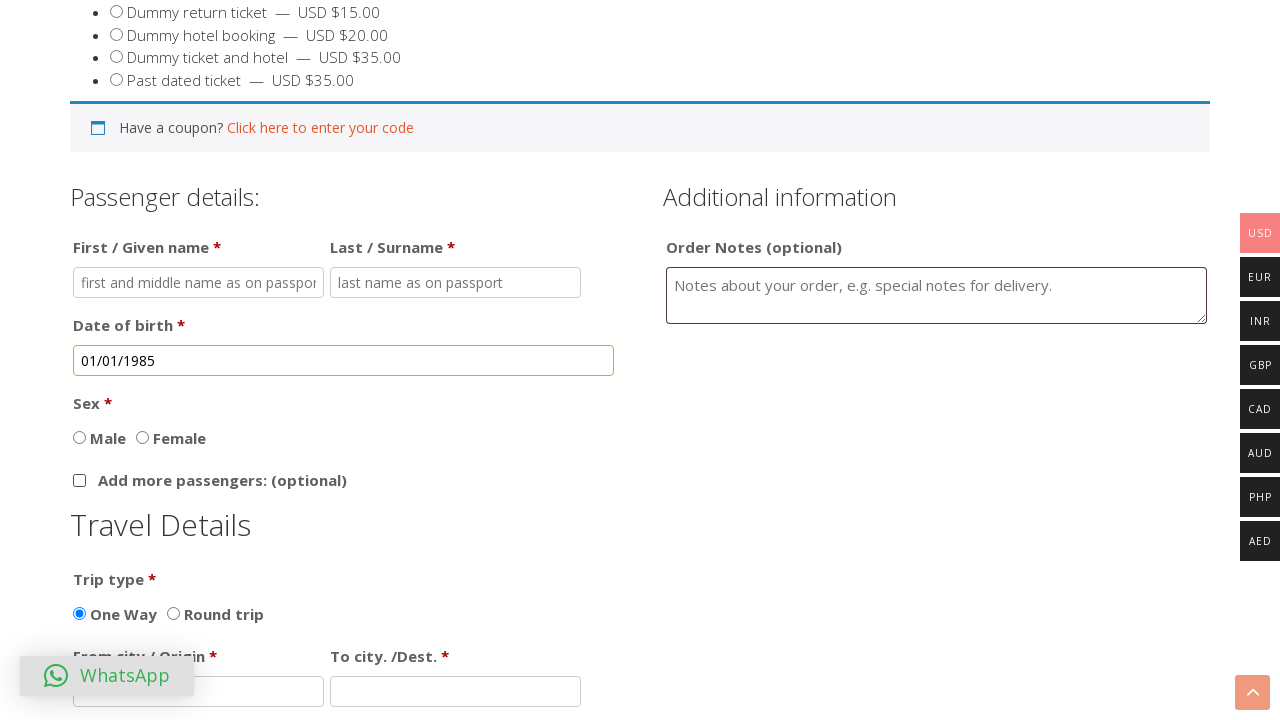